Tests that Clear completed button is hidden when there are no completed items

Starting URL: https://demo.playwright.dev/todomvc

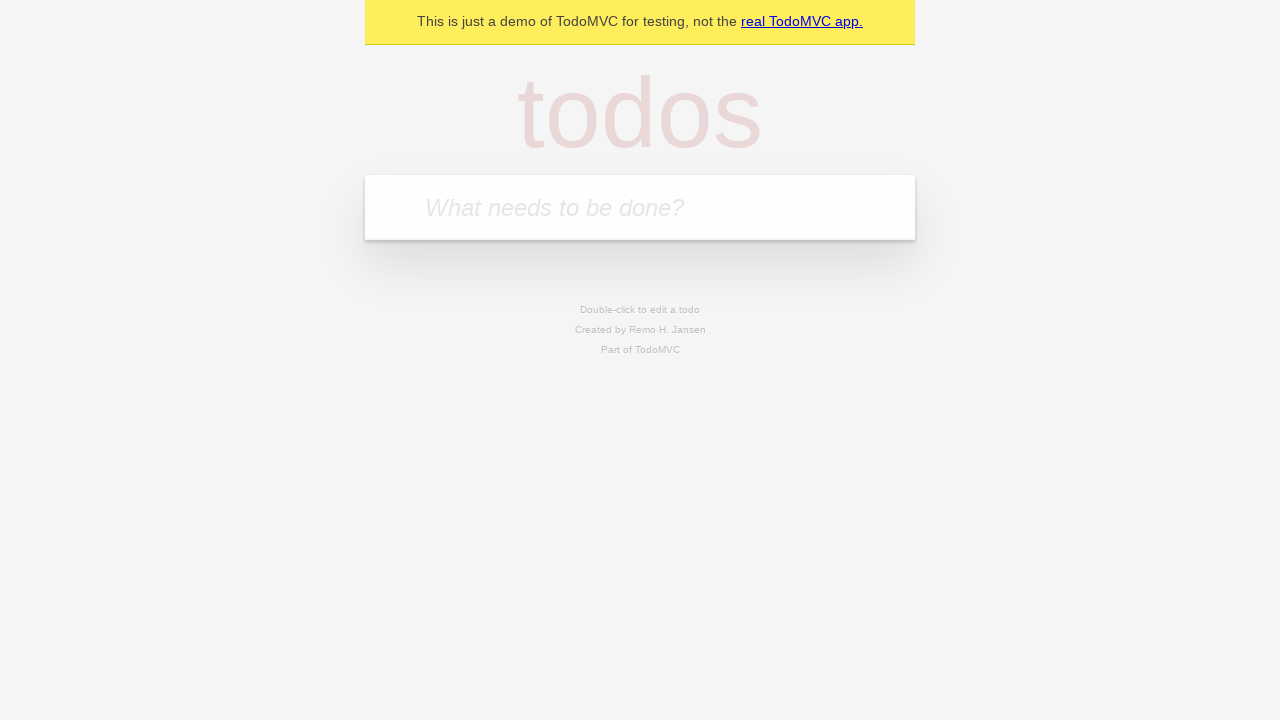

Located the 'What needs to be done?' input field
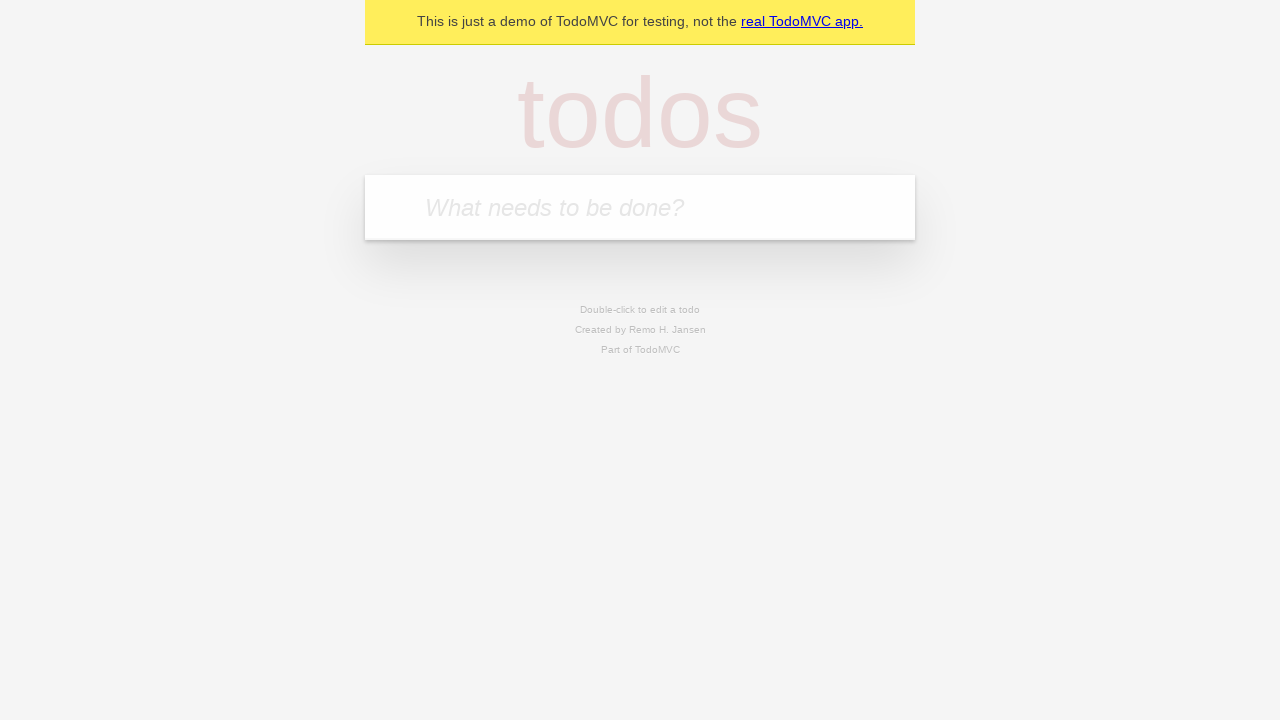

Filled first todo with 'buy some cheese' on internal:attr=[placeholder="What needs to be done?"i]
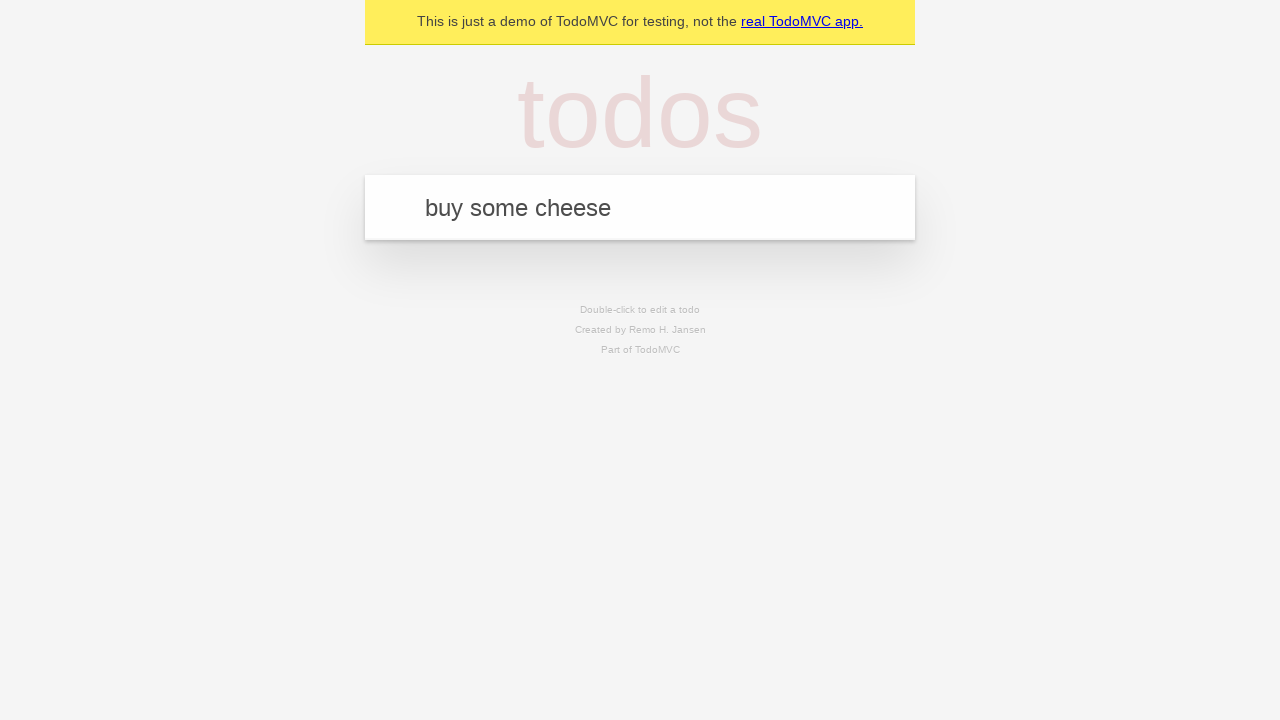

Pressed Enter to add first todo on internal:attr=[placeholder="What needs to be done?"i]
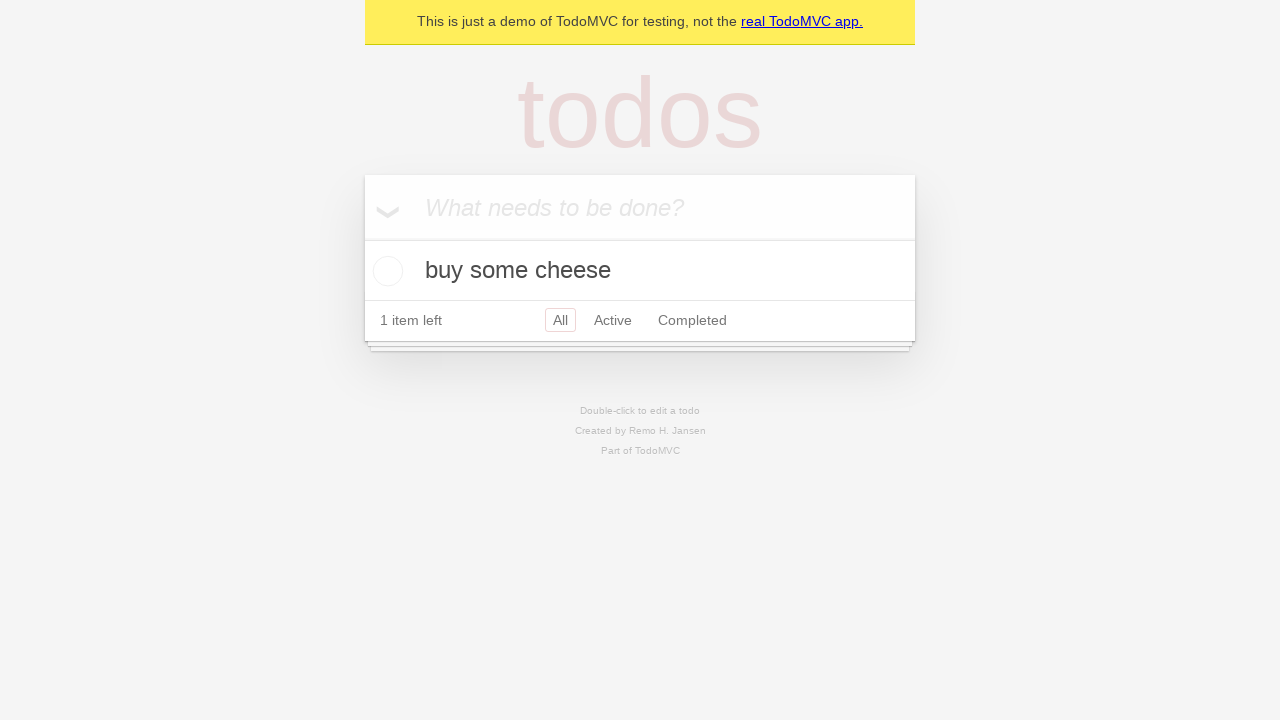

Filled second todo with 'feed the cat' on internal:attr=[placeholder="What needs to be done?"i]
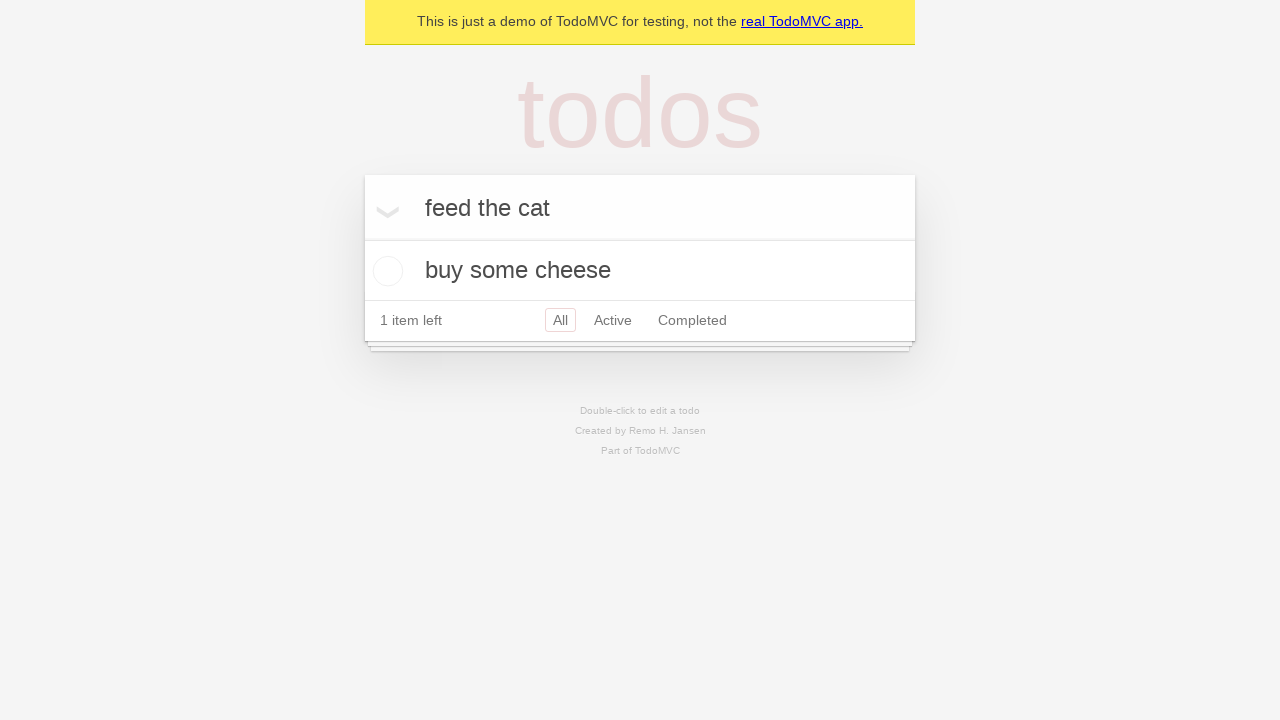

Pressed Enter to add second todo on internal:attr=[placeholder="What needs to be done?"i]
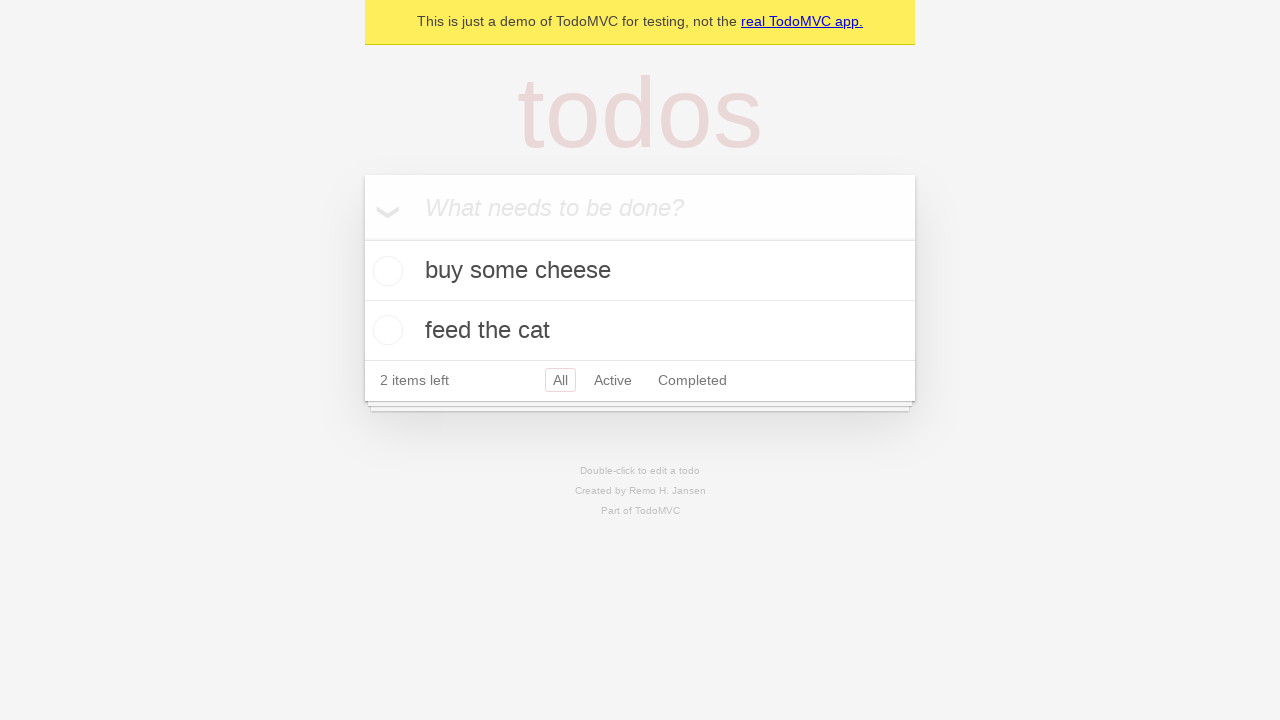

Filled third todo with 'book a doctors appointment' on internal:attr=[placeholder="What needs to be done?"i]
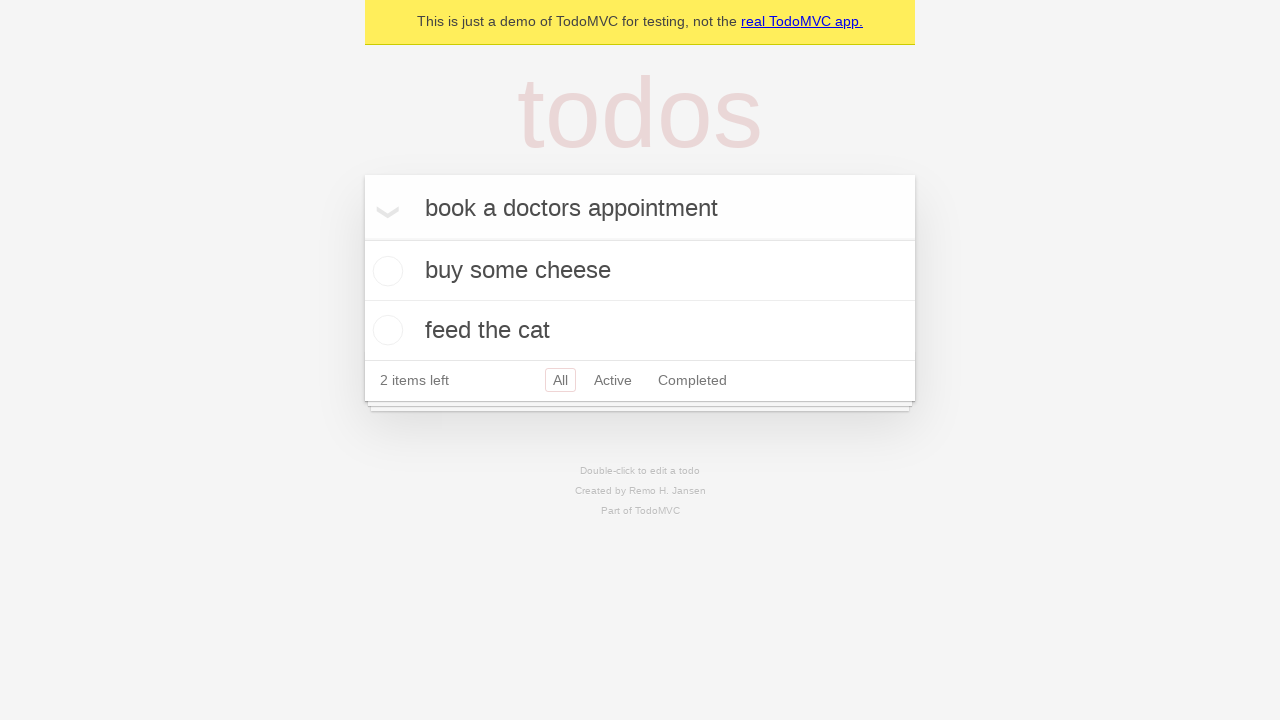

Pressed Enter to add third todo on internal:attr=[placeholder="What needs to be done?"i]
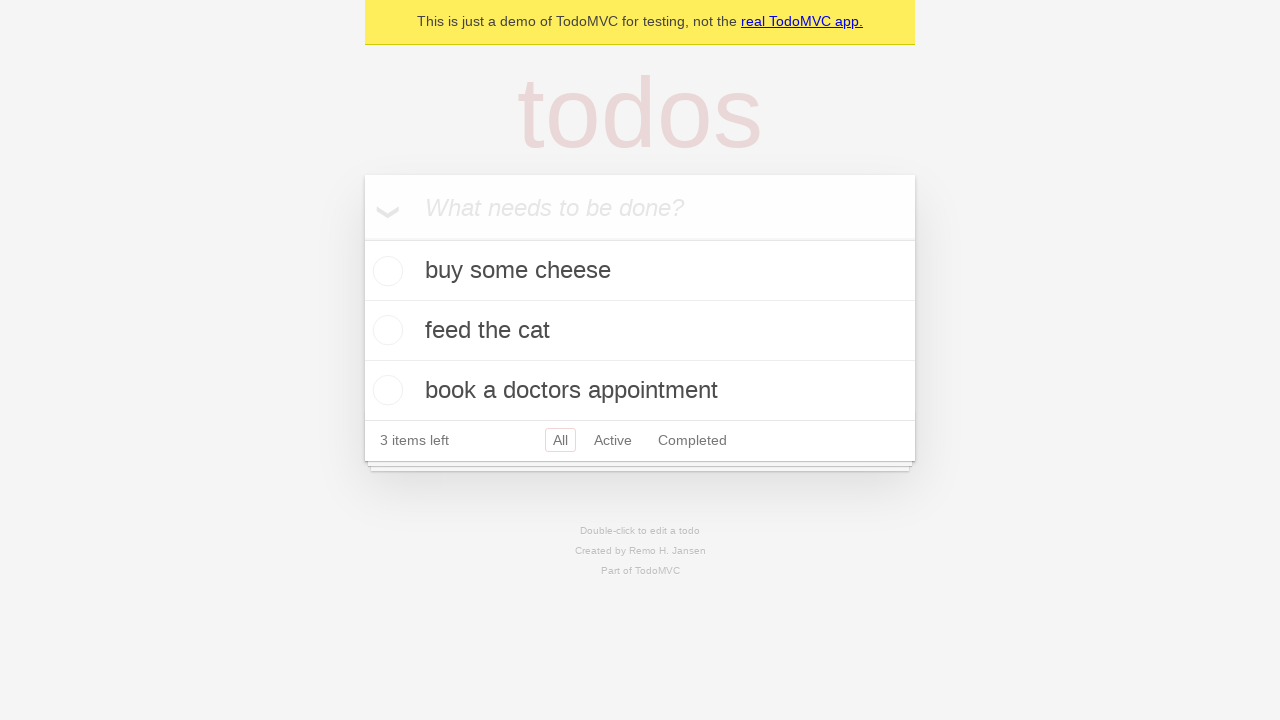

Checked the first todo item as completed at (385, 271) on .todo-list li .toggle >> nth=0
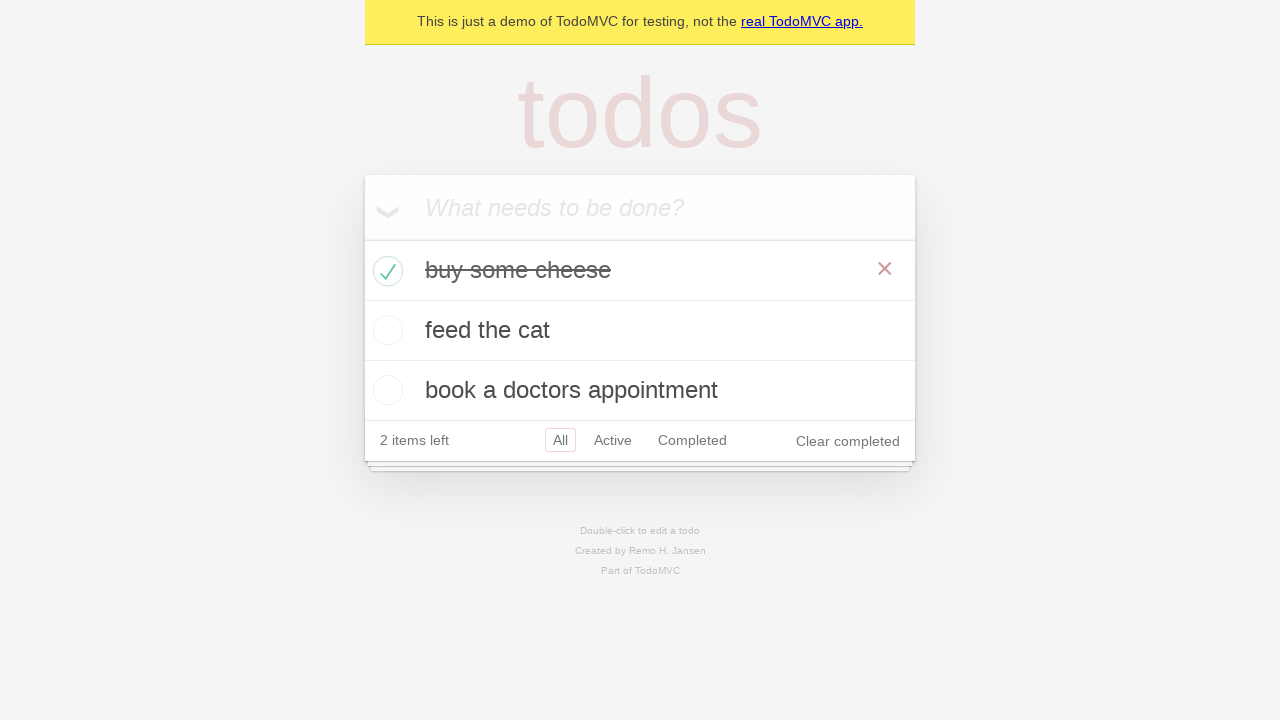

Clicked 'Clear completed' button to remove completed todo at (848, 441) on internal:role=button[name="Clear completed"i]
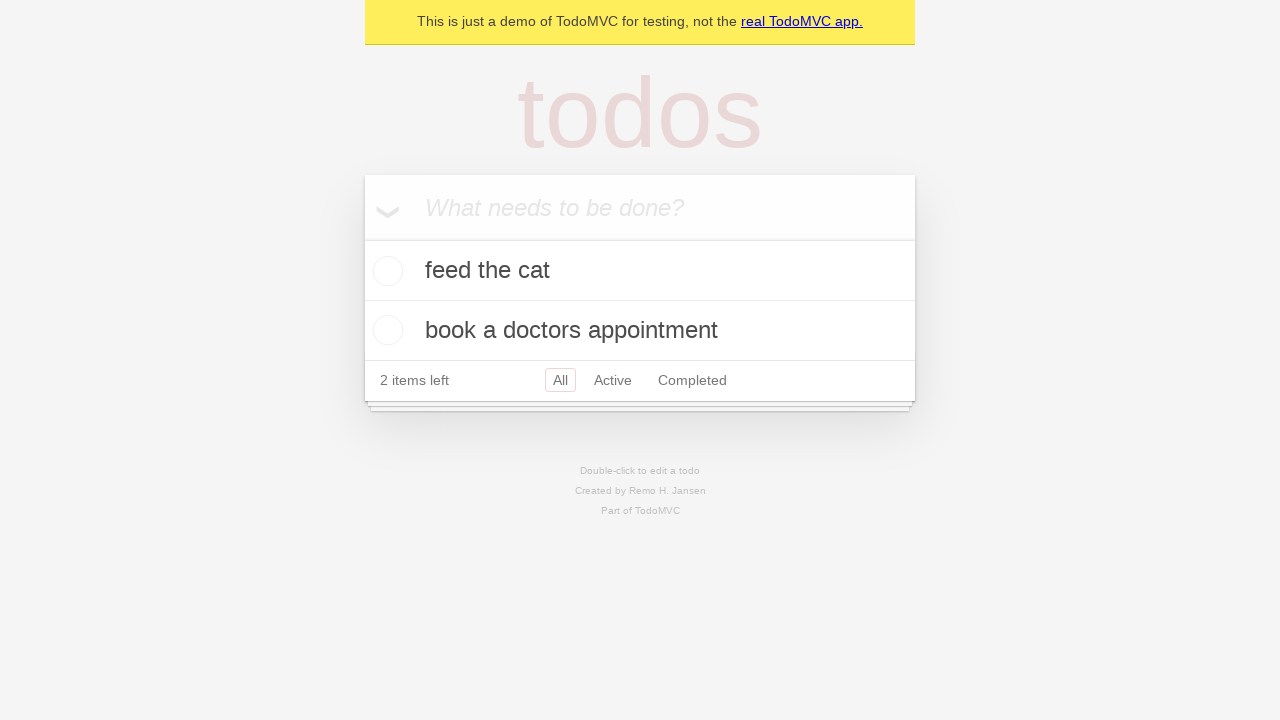

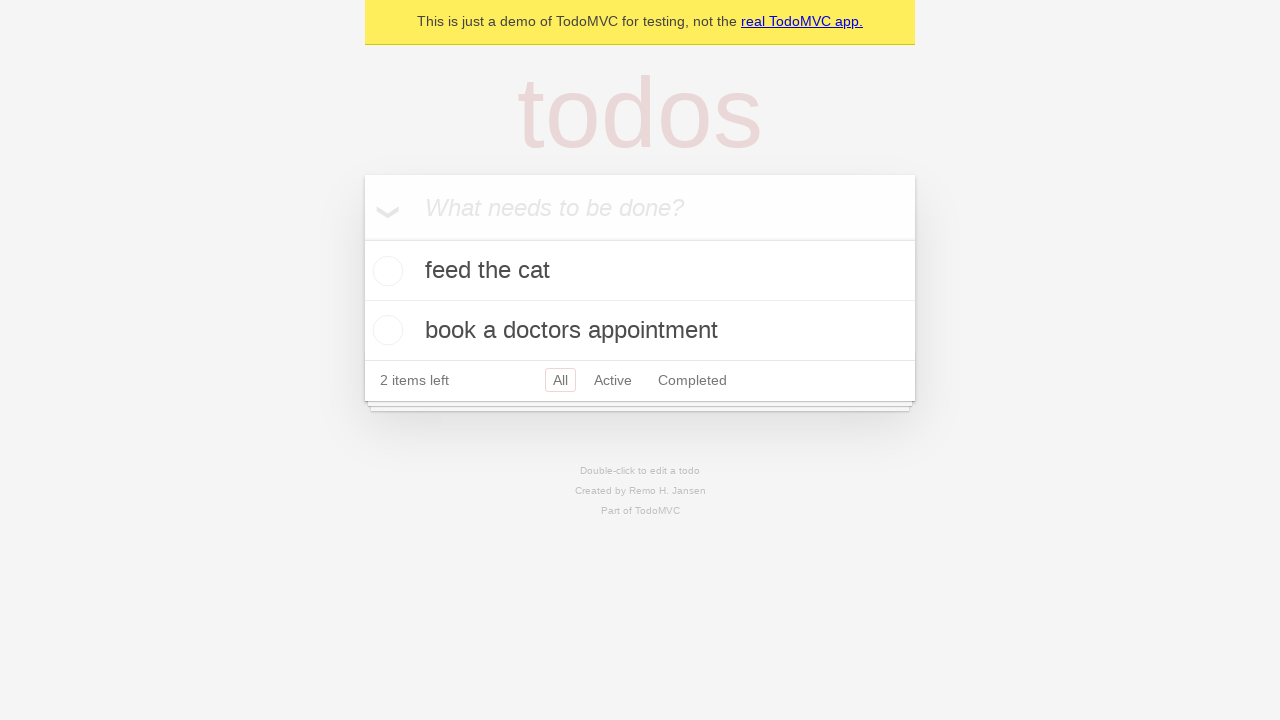